Tests login form validation when password field is empty but username is provided, verifying the appropriate error message is displayed

Starting URL: https://www.saucedemo.com/

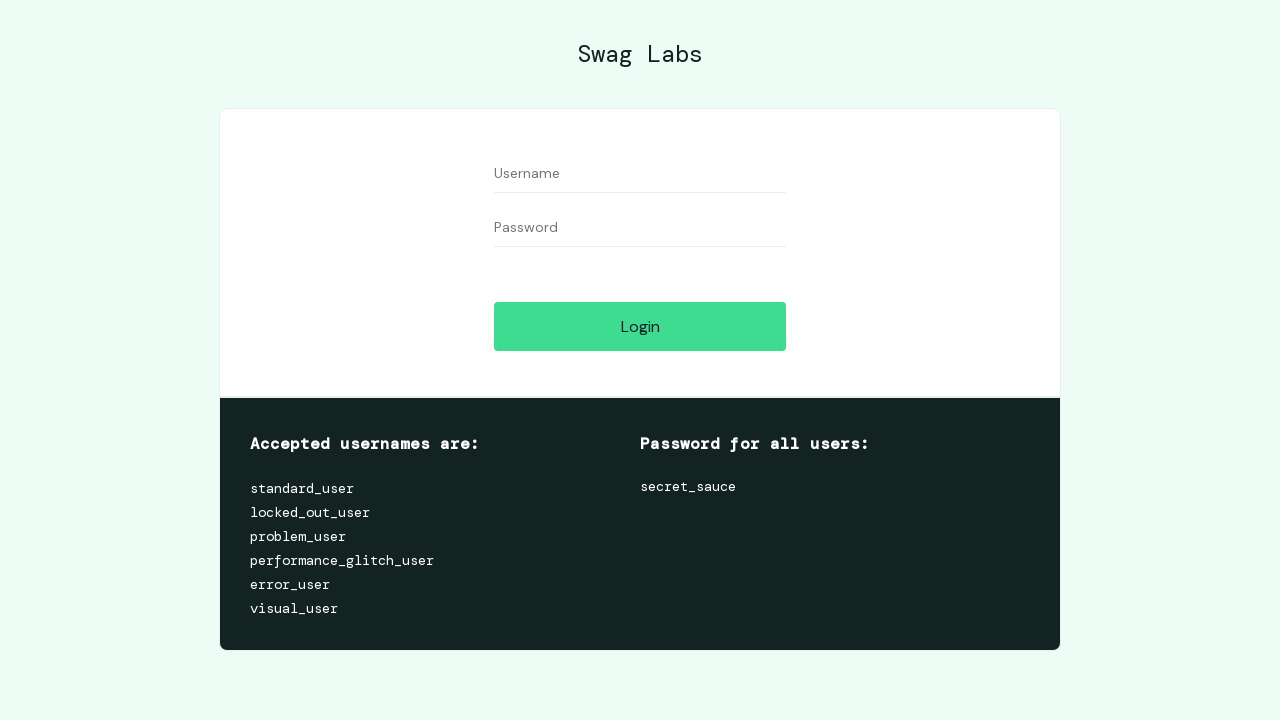

Username field became visible
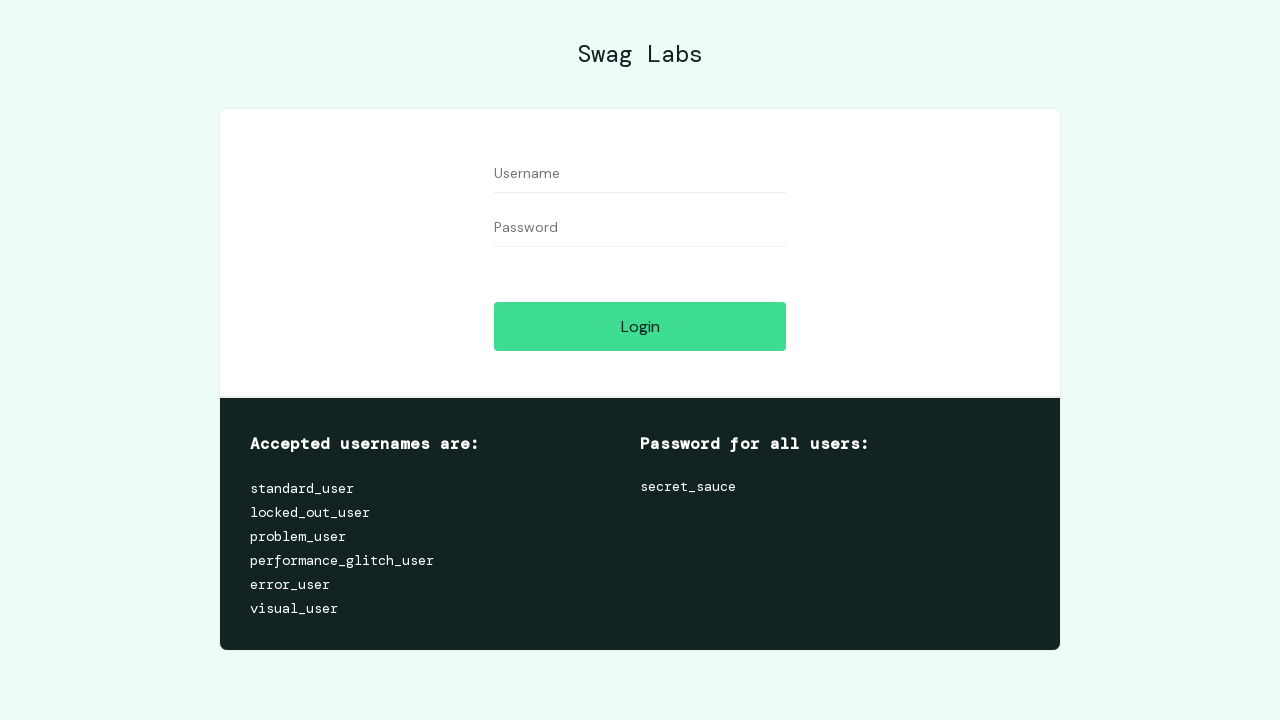

Filled username field with 'standard_user' on #user-name
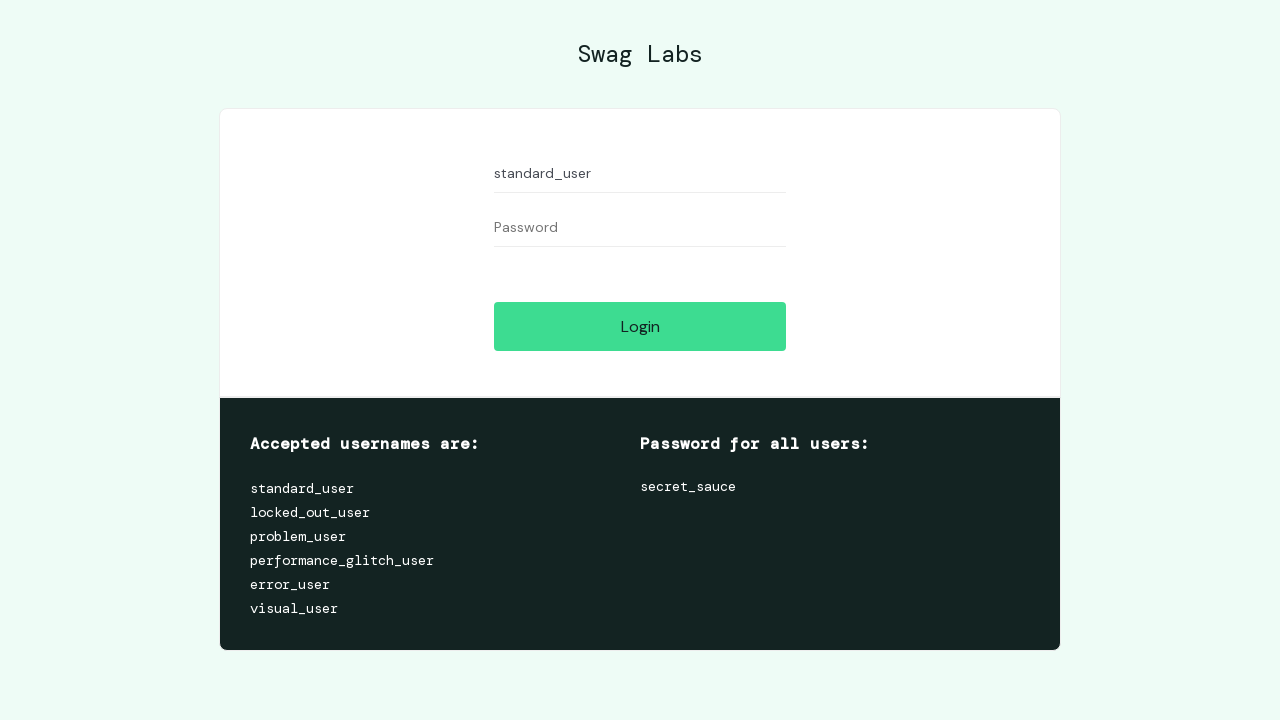

Password field became visible
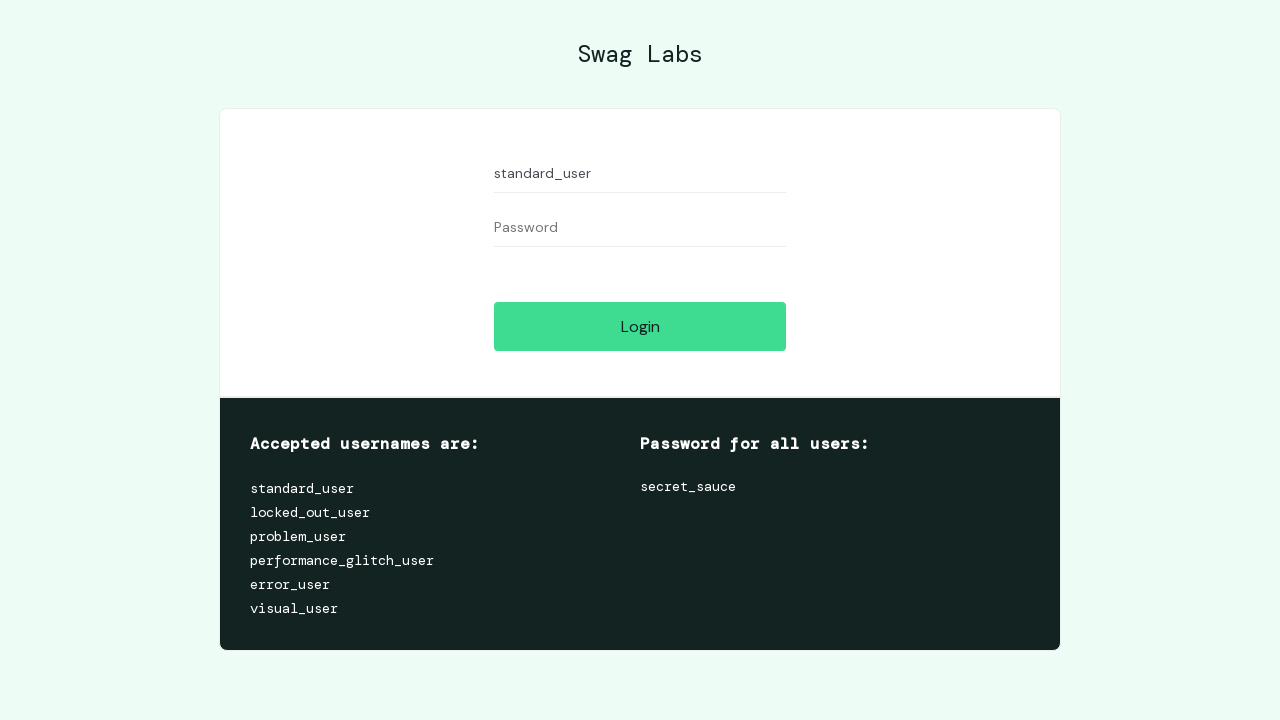

Login button became visible
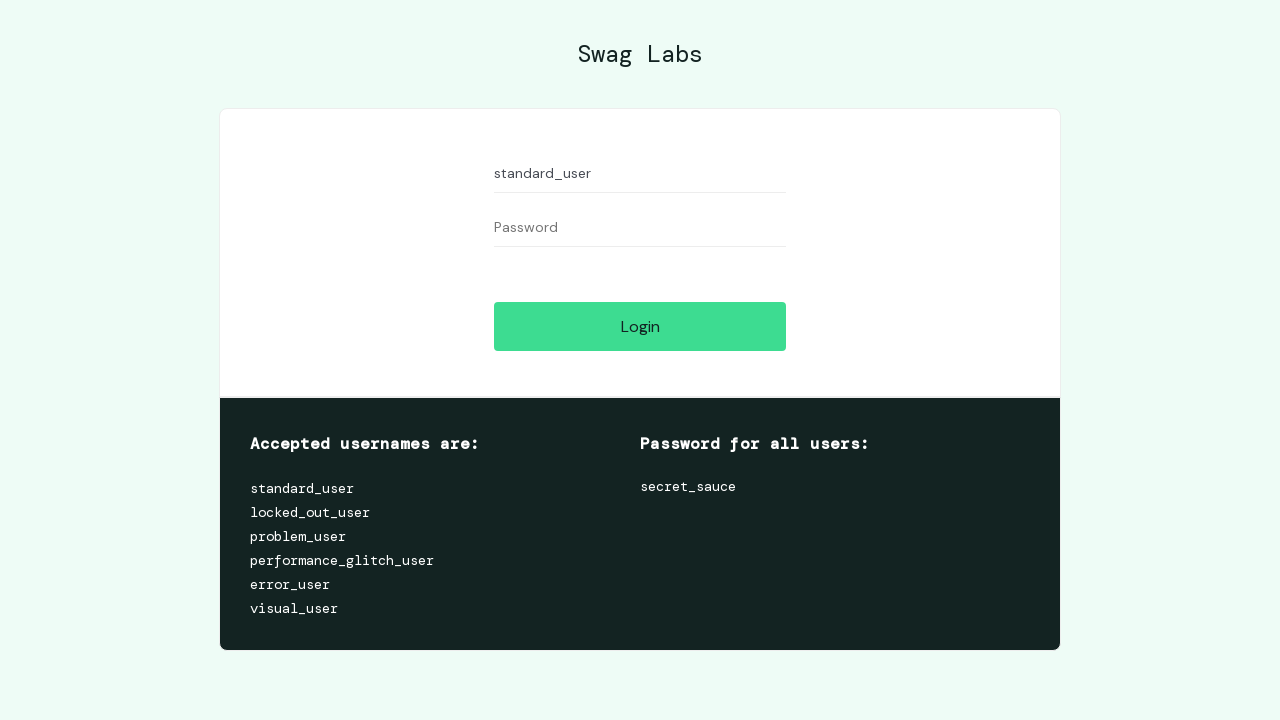

Clicked login button with username filled and password empty at (640, 326) on #login-button
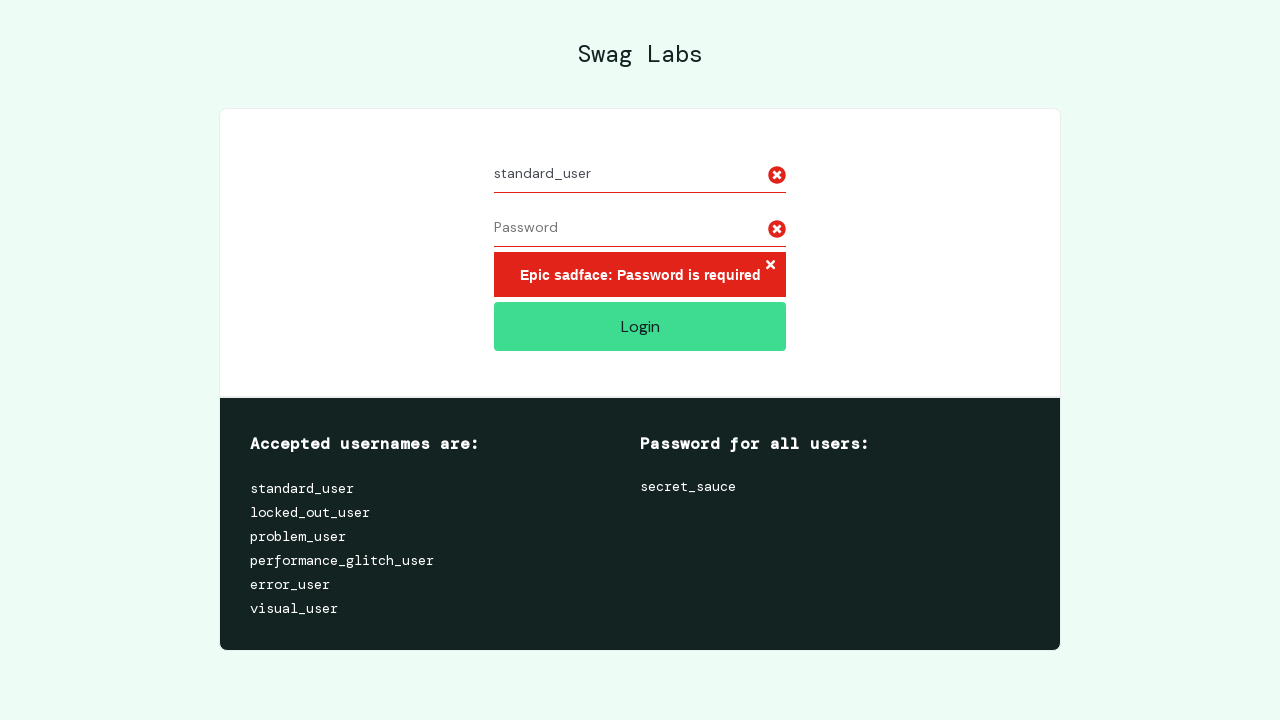

Error message appeared validating empty password field
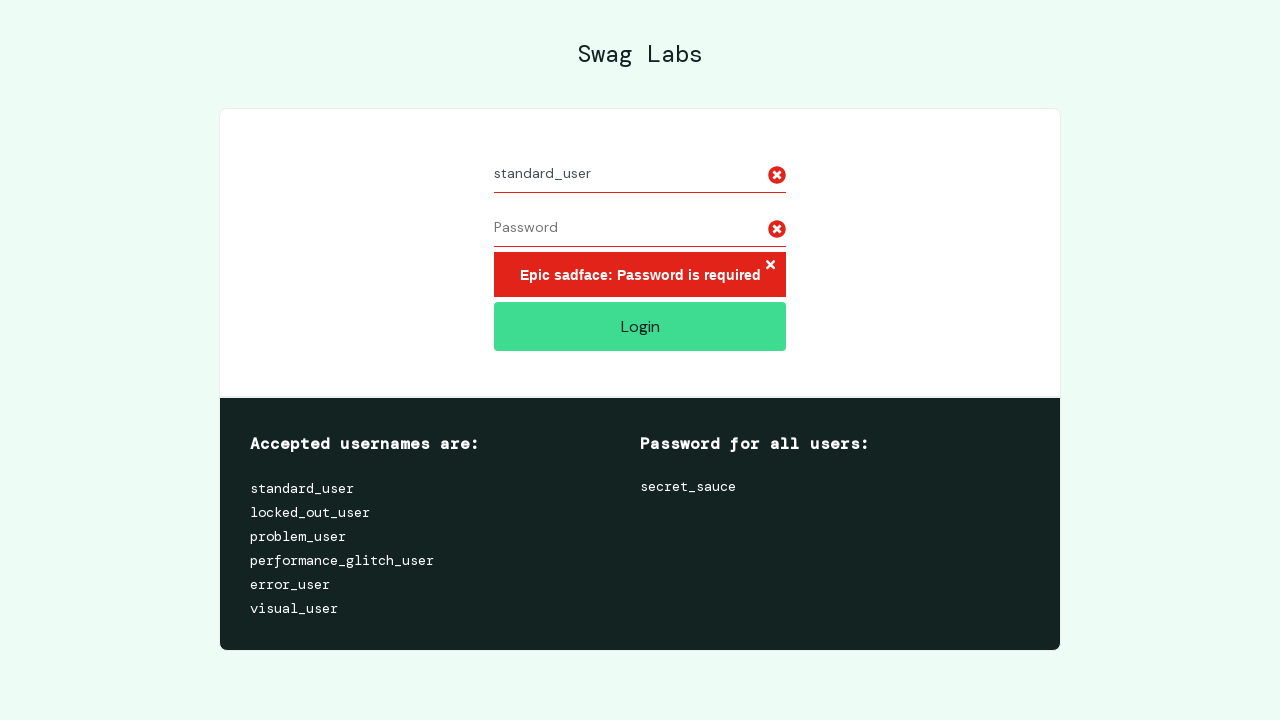

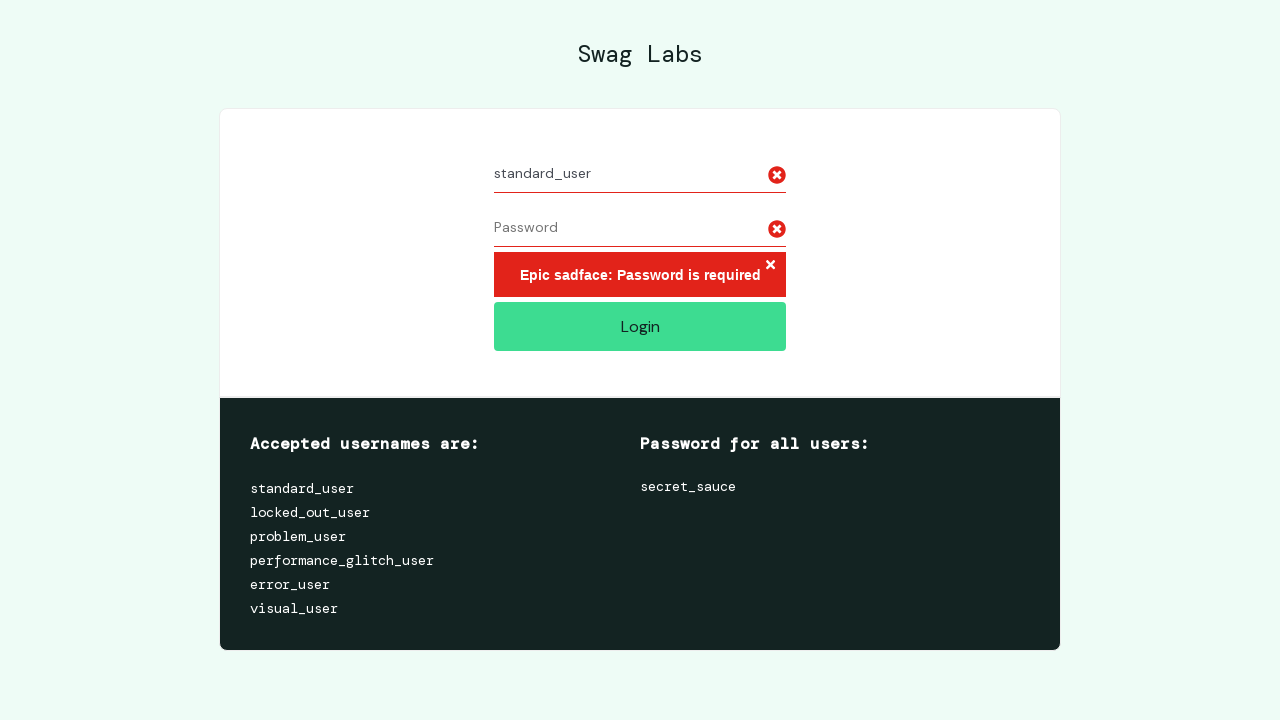